Navigates to Playwright homepage, verifies the "Get Started" link attributes, clicks it, and verifies the Installation heading is visible on the resulting page

Starting URL: https://playwright.dev/

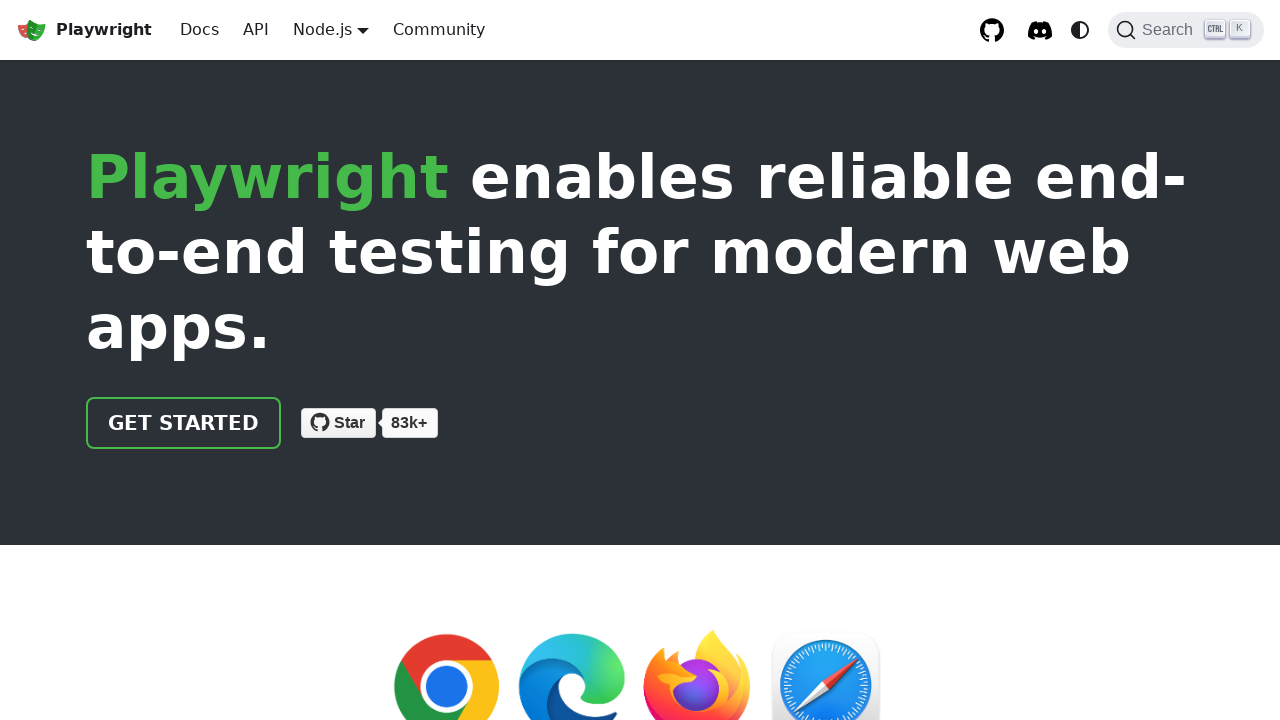

Verified page title contains 'Playwright'
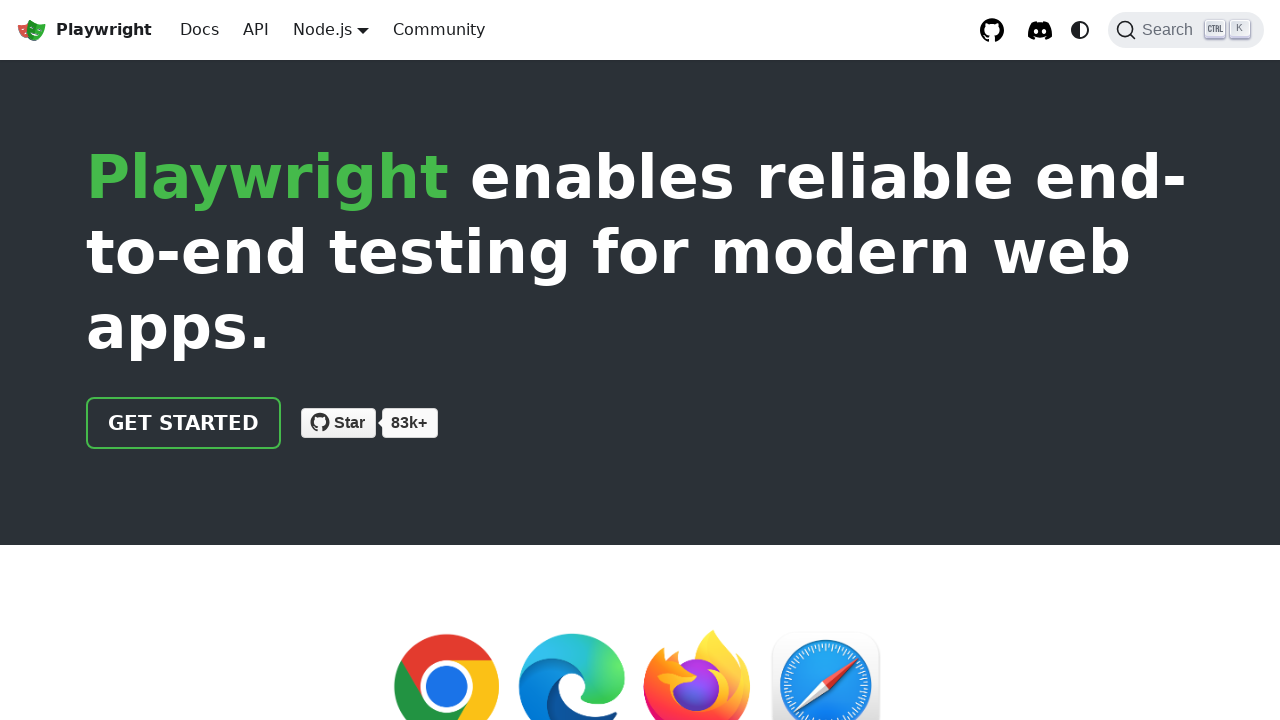

Located 'Get Started' link
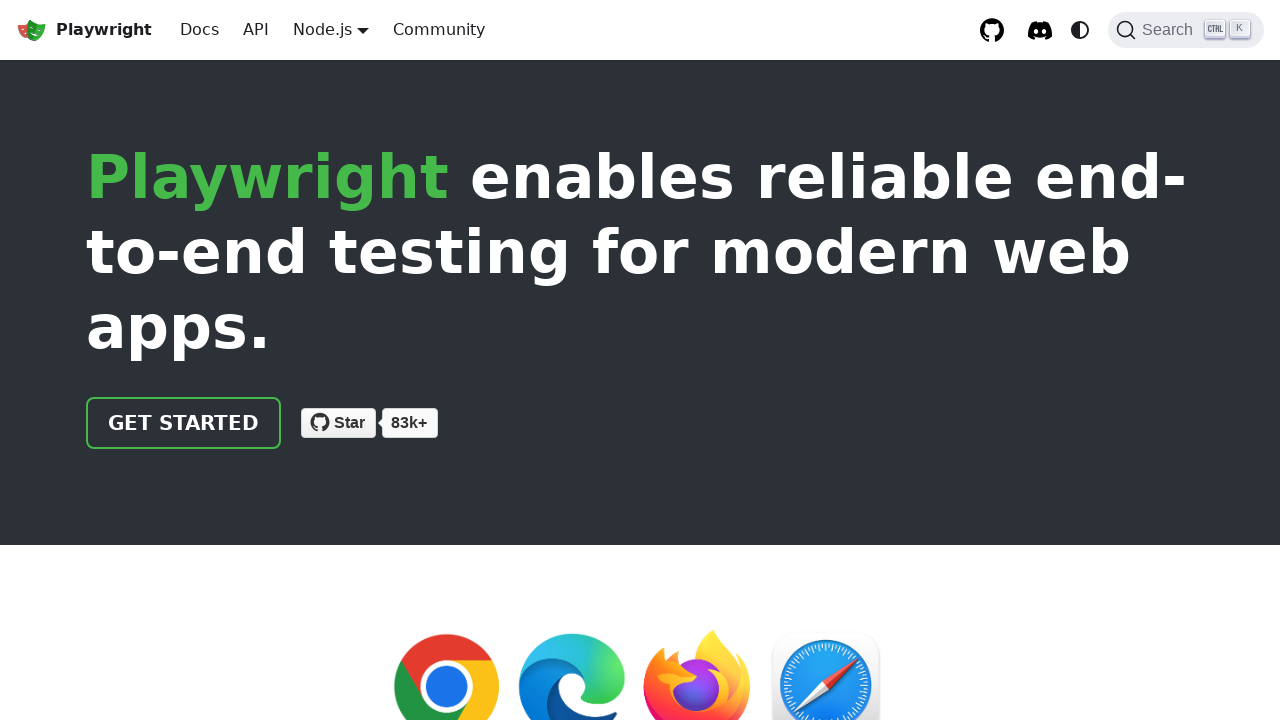

Verified 'Get Started' link has href attribute '/docs/intro'
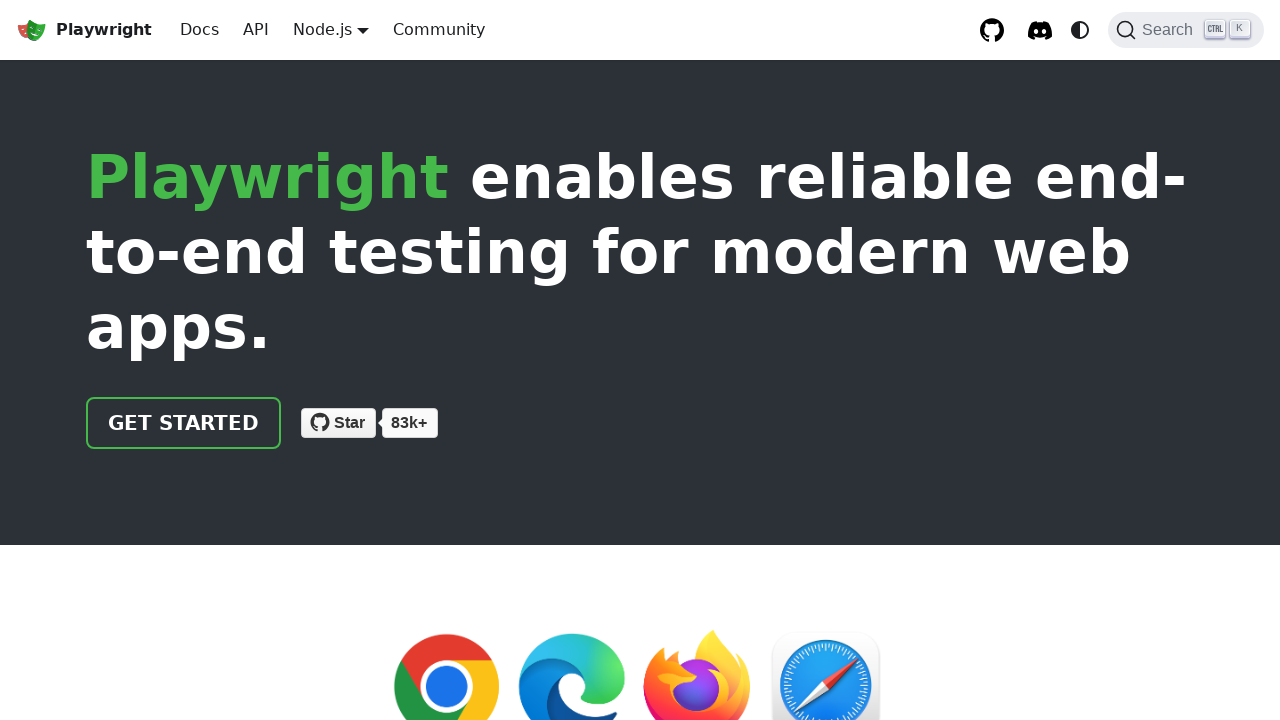

Clicked 'Get Started' link at (184, 423) on text=Get Started
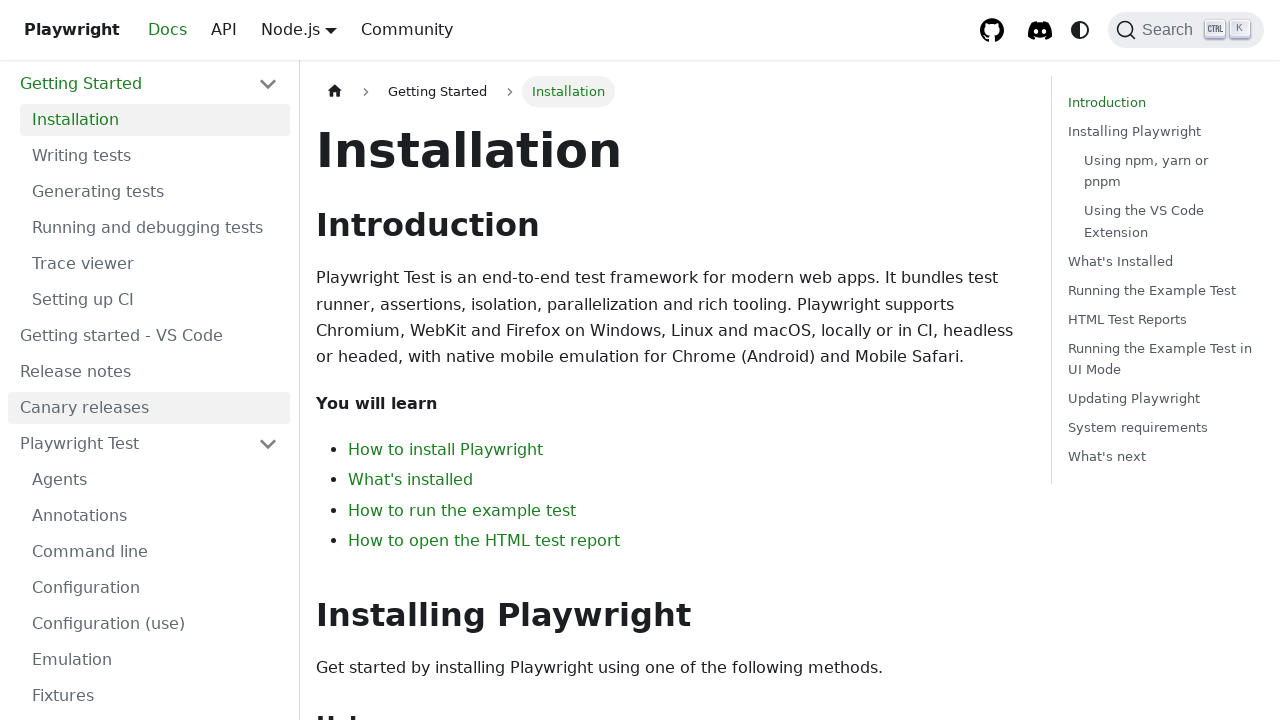

Verified Installation heading is visible on the page
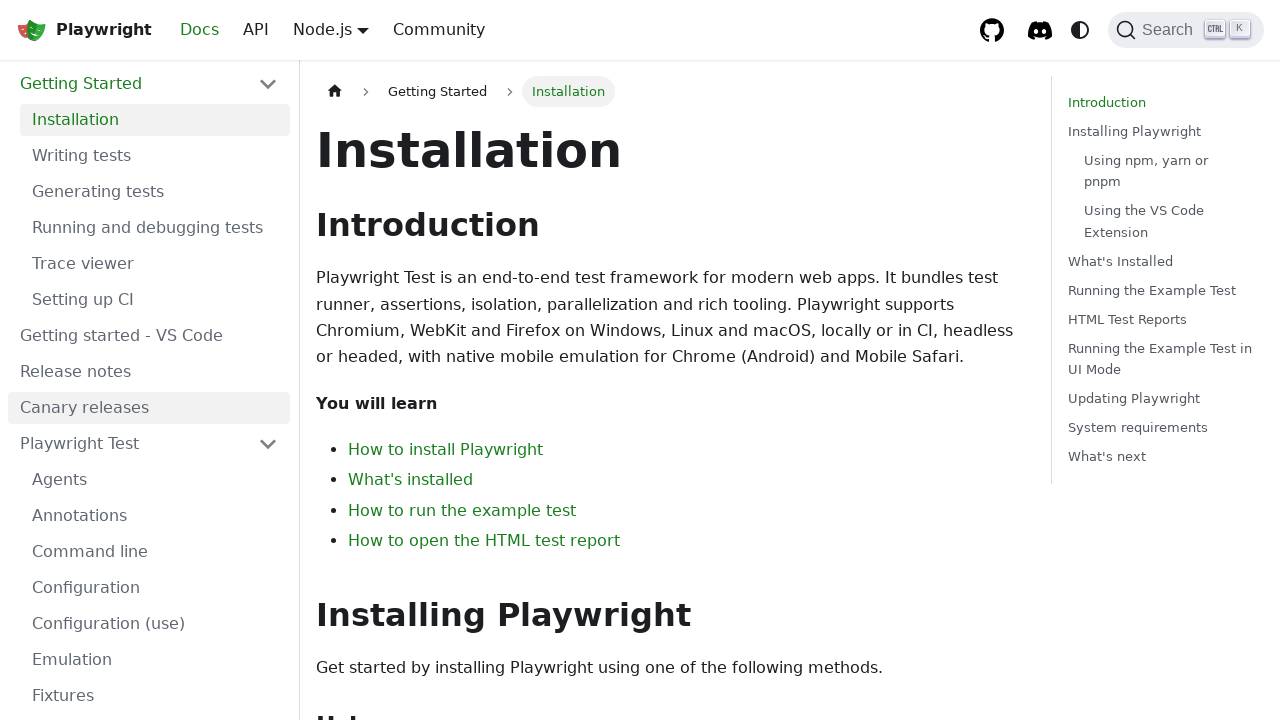

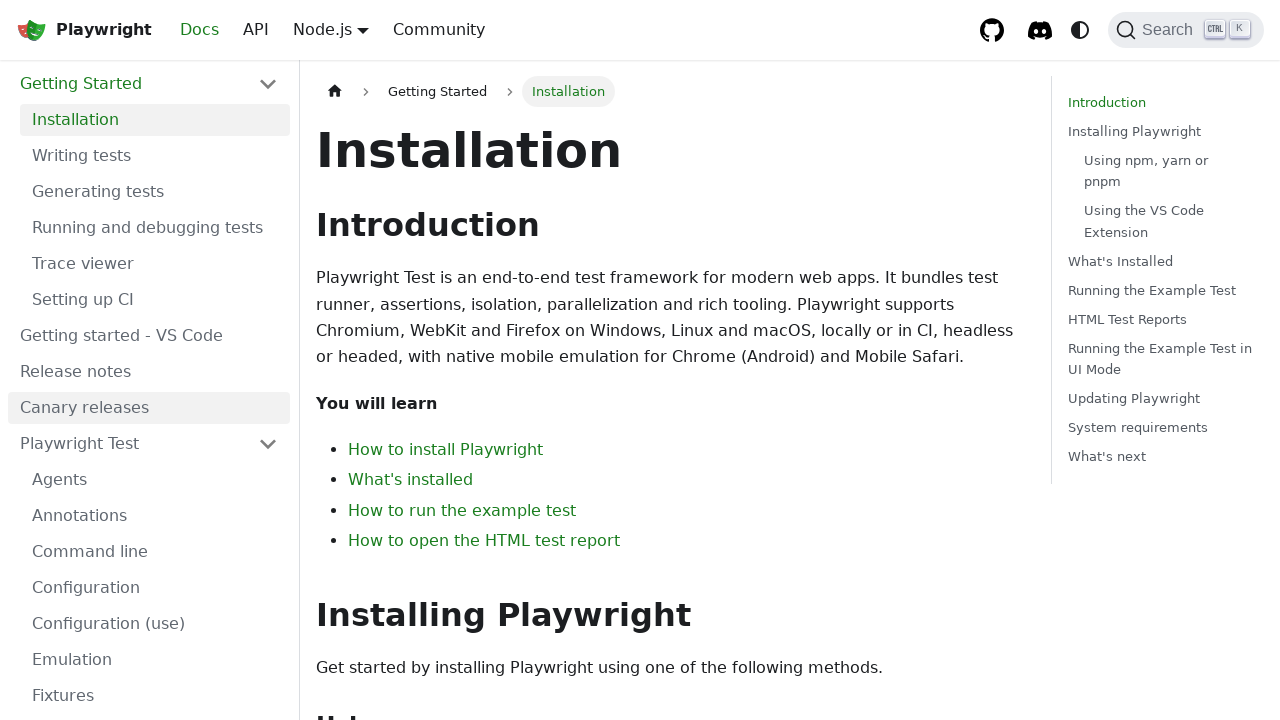